Tests navigation to a test page, clicking a button that triggers an alert, and accepting the alert dialog.

Starting URL: https://testeroprogramowania.github.io/selenium/

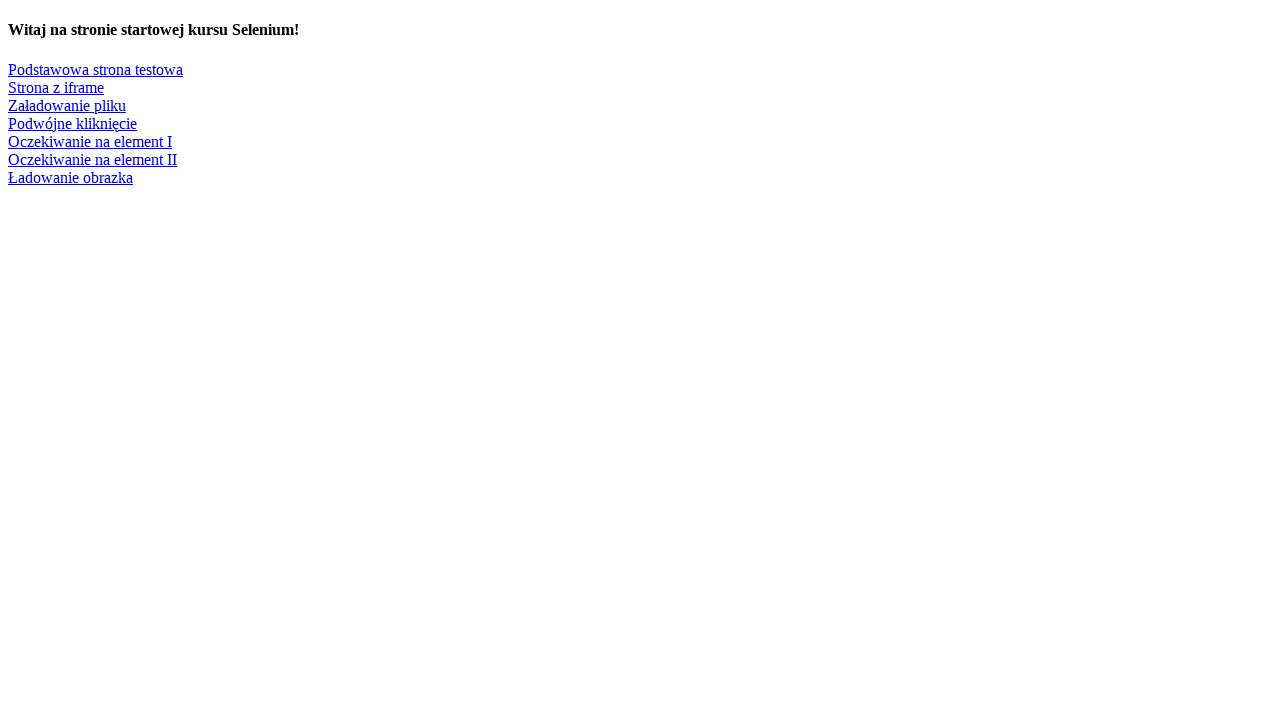

Clicked link to navigate to basic test page at (96, 69) on a:text('Podstawowa strona testowa')
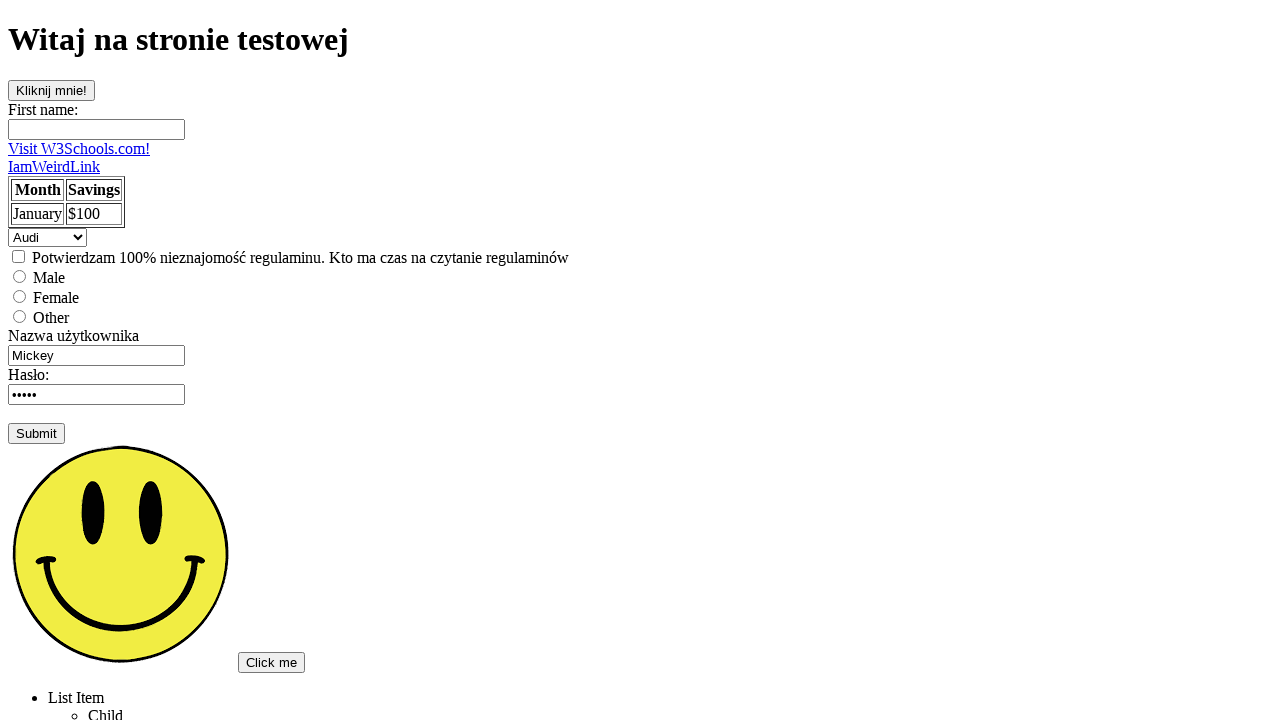

Clicked button that triggers alert at (52, 90) on #clickOnMe
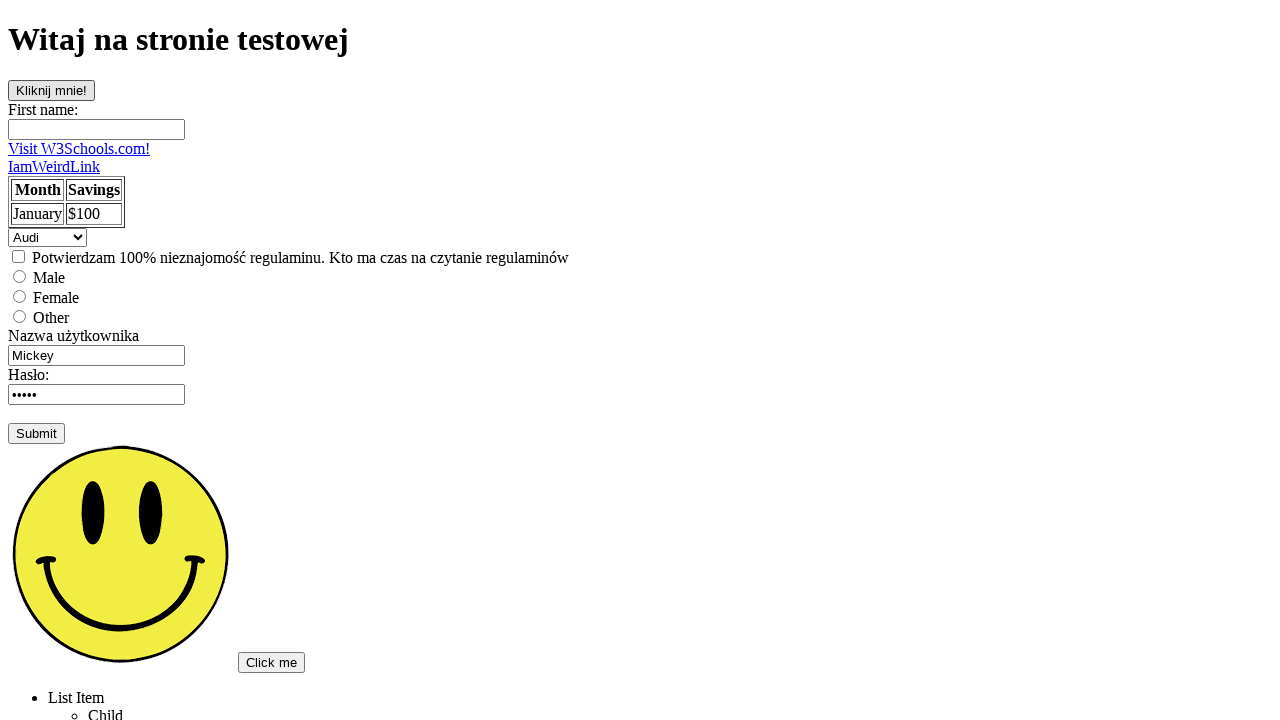

Set up dialog handler to accept alerts
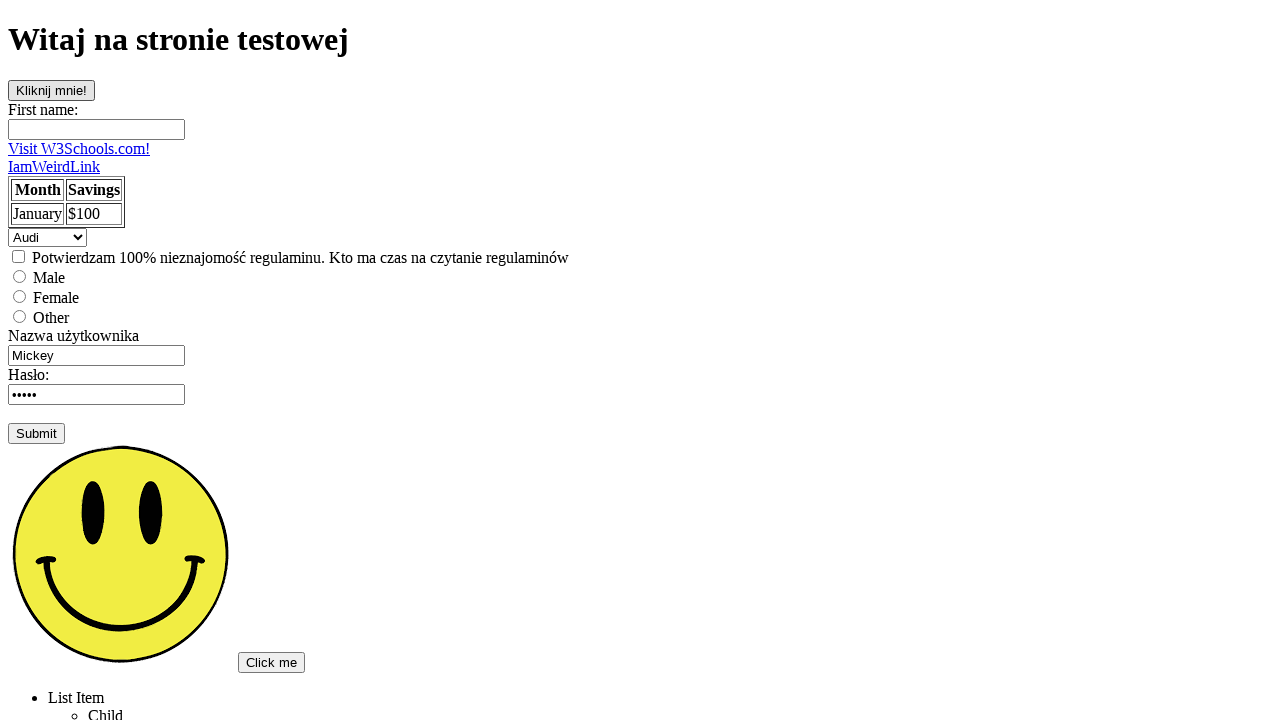

Set up one-time dialog handler to accept next alert
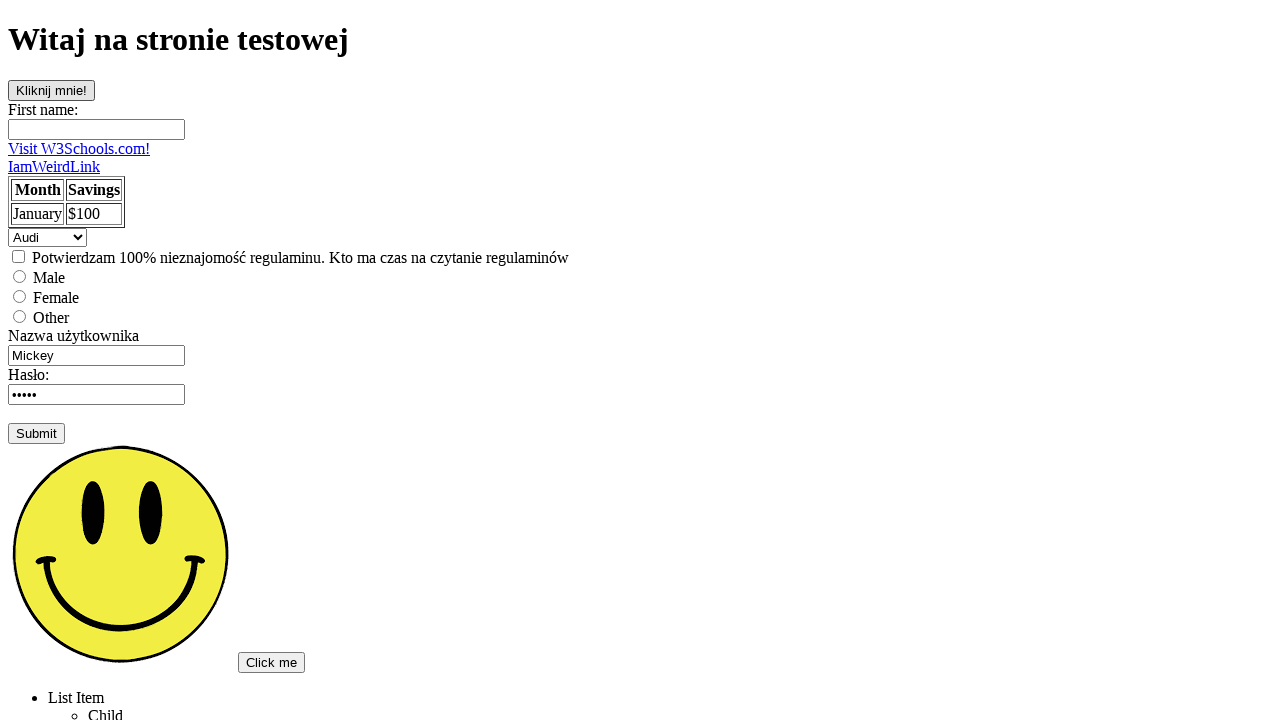

Clicked button again to trigger and accept alert dialog at (52, 90) on #clickOnMe
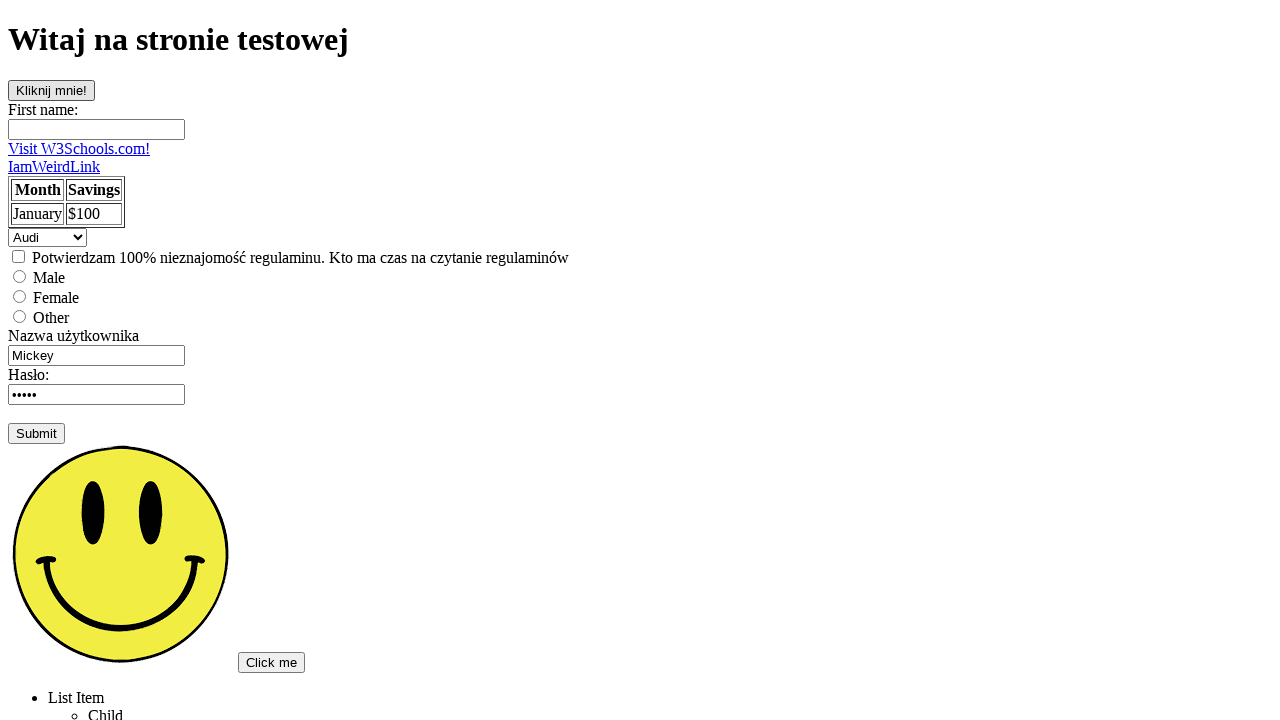

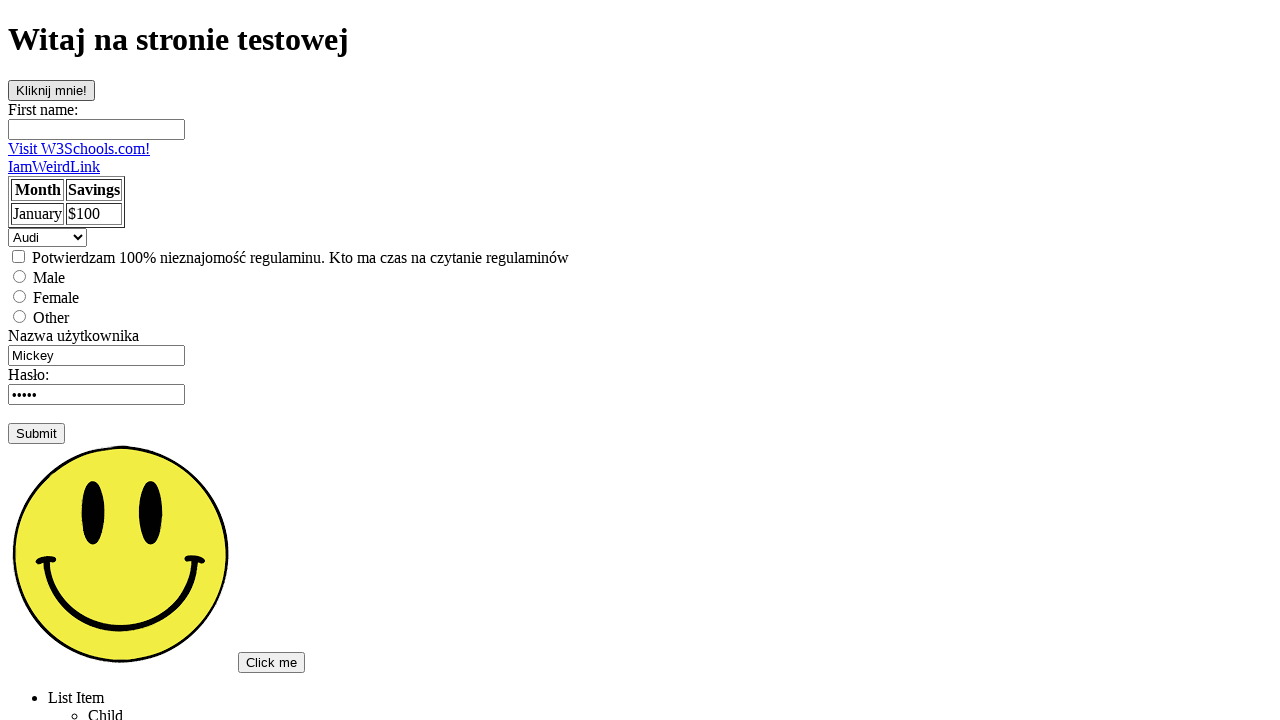